Tests dynamic locator patterns by navigating to the Elements menu and finding multiple submenu elements using various XPath locators with test-id attributes.

Starting URL: https://testek.vn/lab/auto/web-elements/

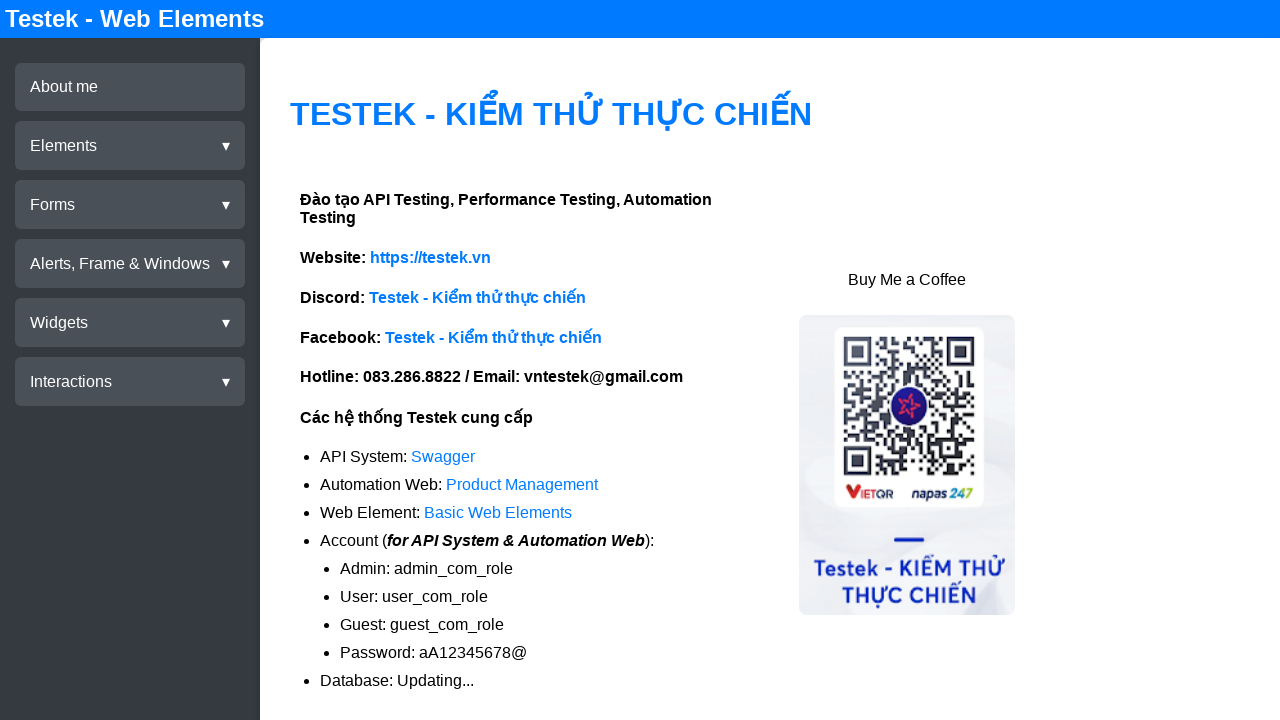

Clicked on Elements menu at (130, 146) on xpath=//div[@test-id='menu-elements']
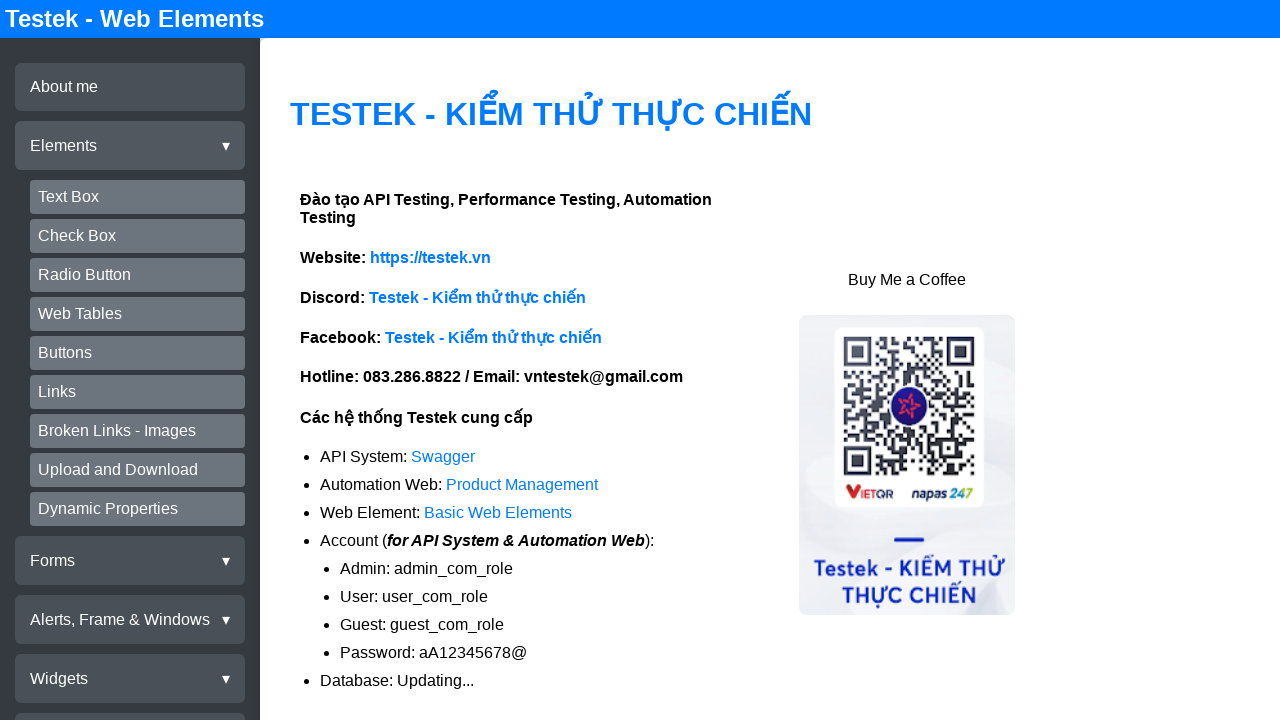

Verified TextBox submenu element is present
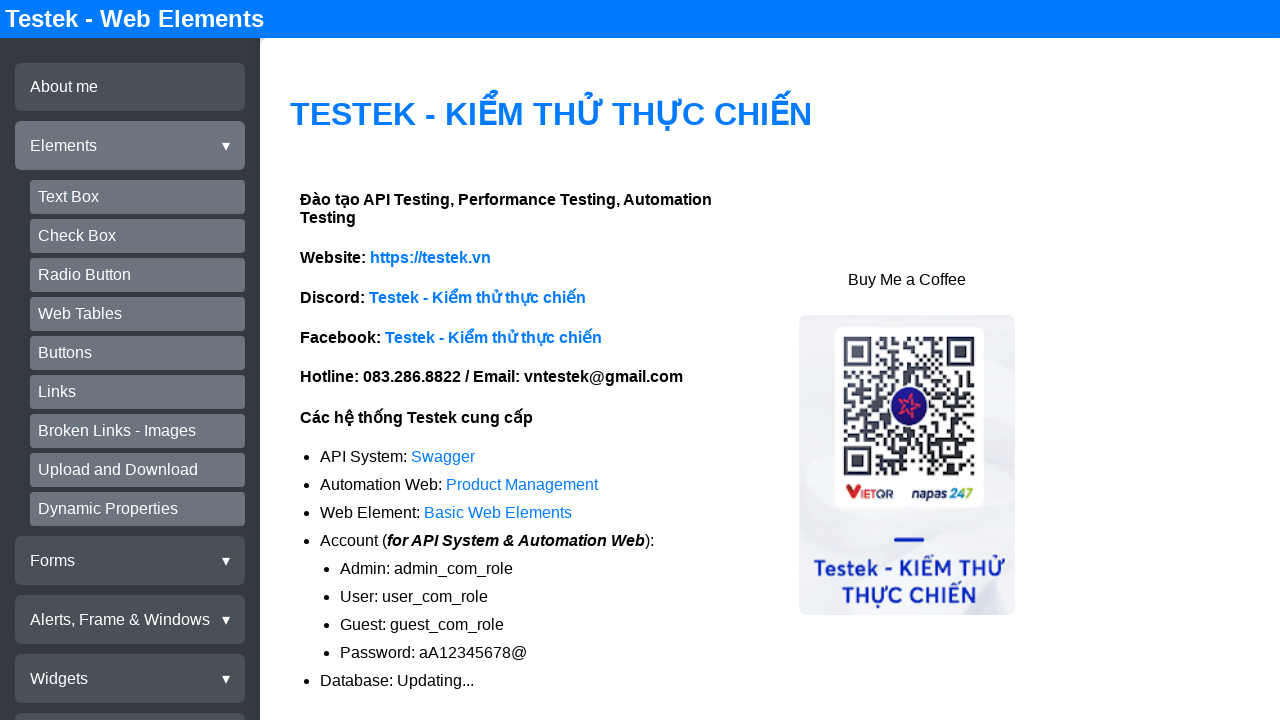

Verified CheckBox submenu element is present
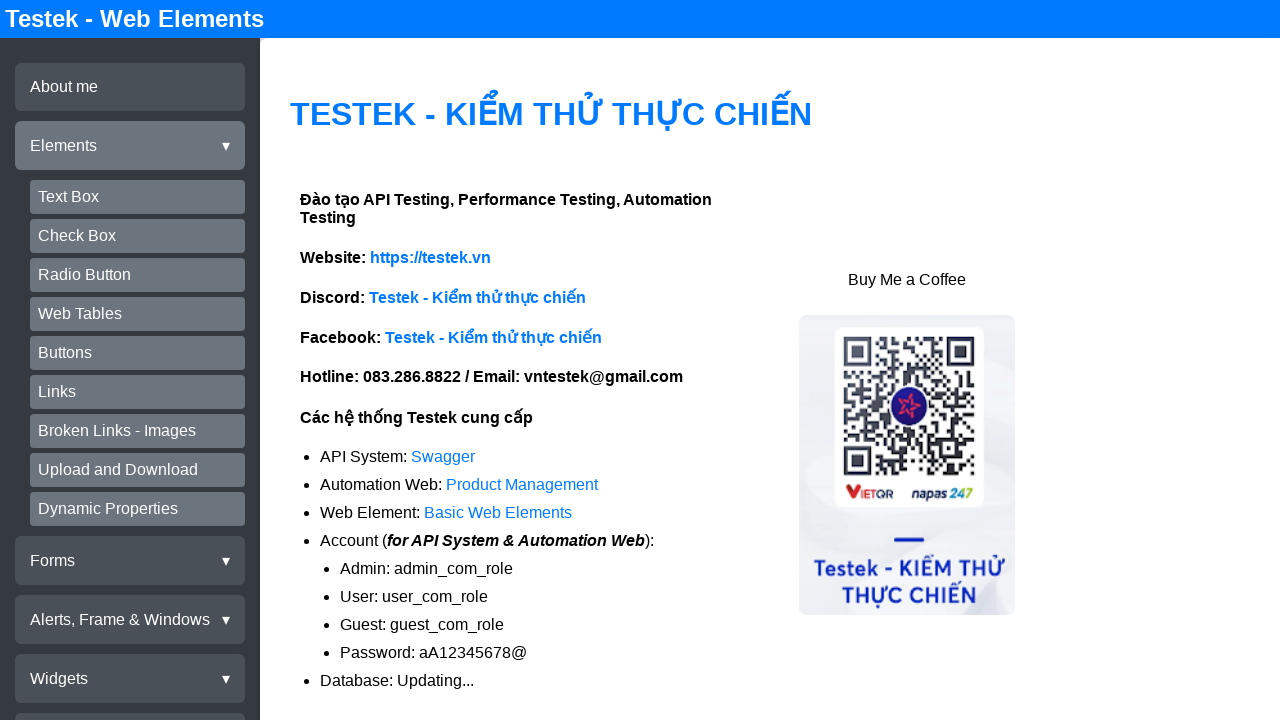

Verified Radio Button submenu element is present
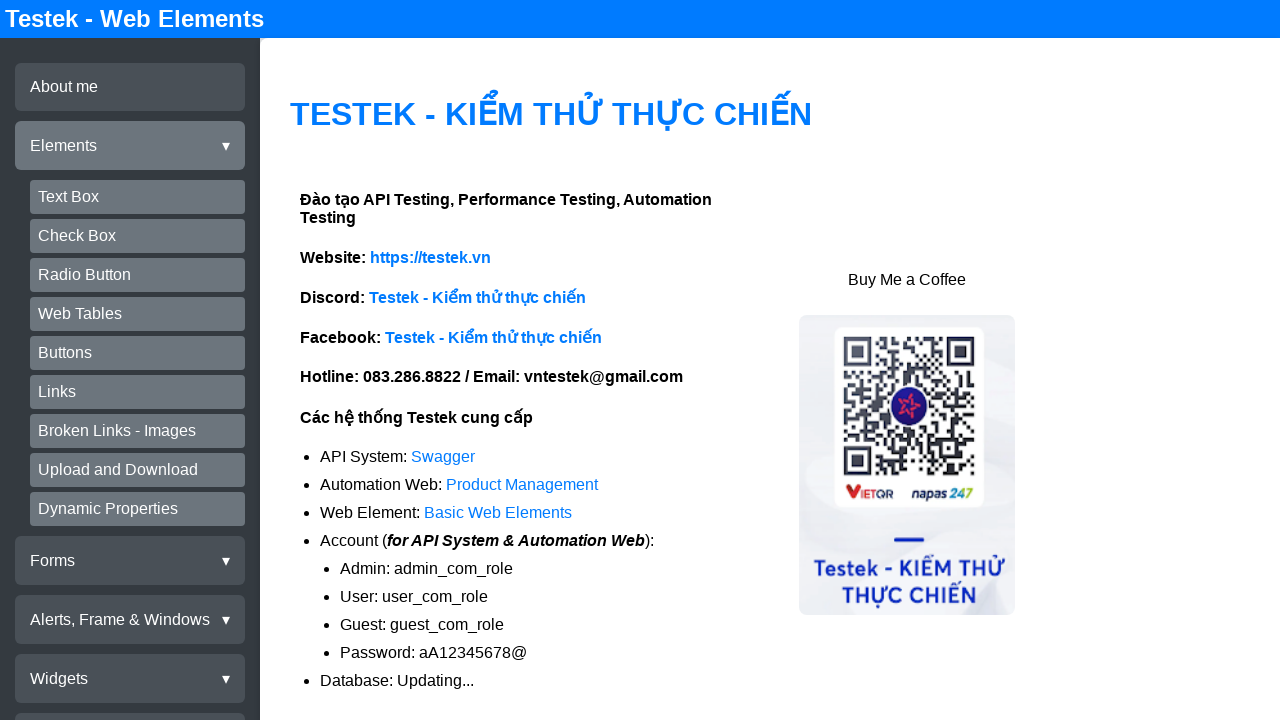

Verified Web Tables submenu element is present
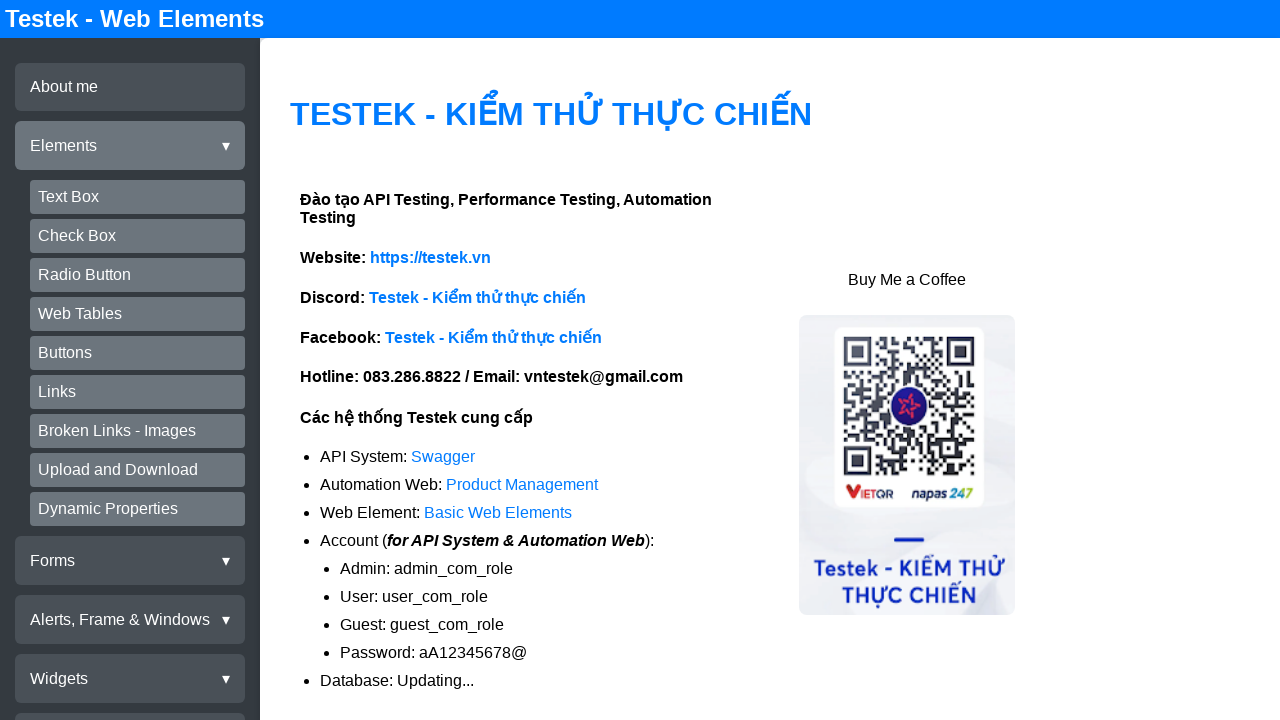

Verified Buttons submenu element is present
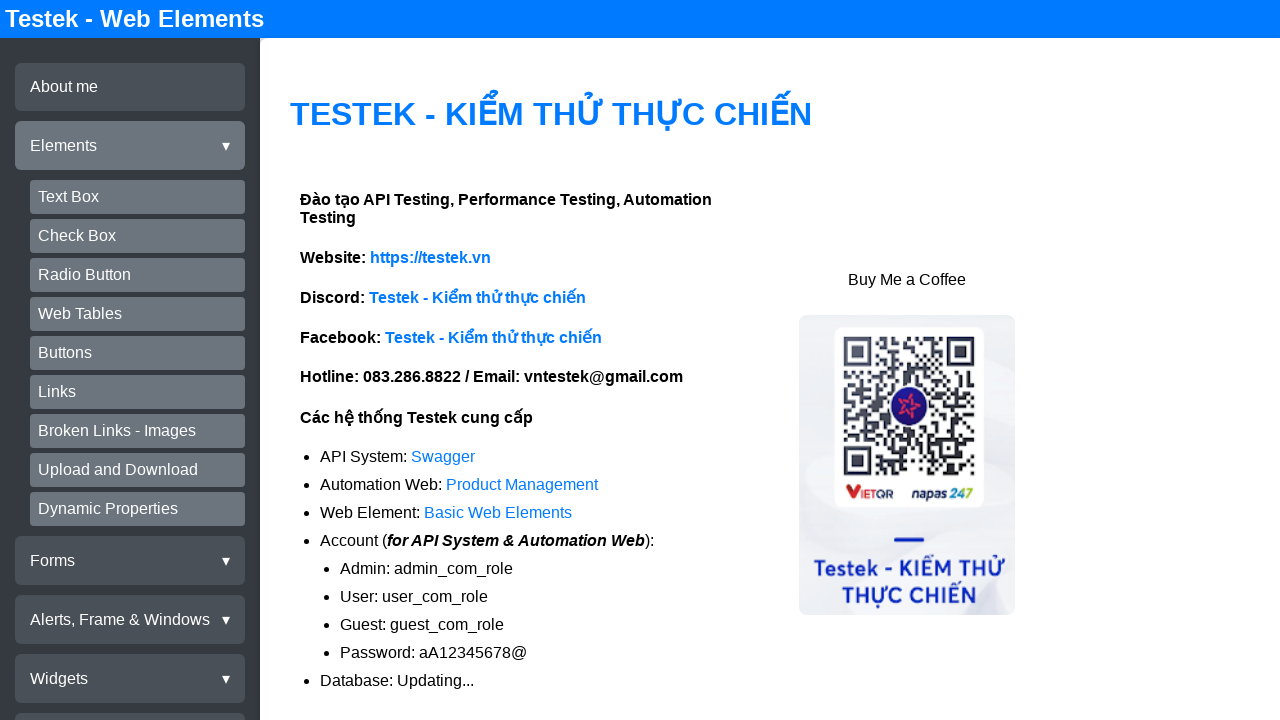

Verified Links submenu element is present
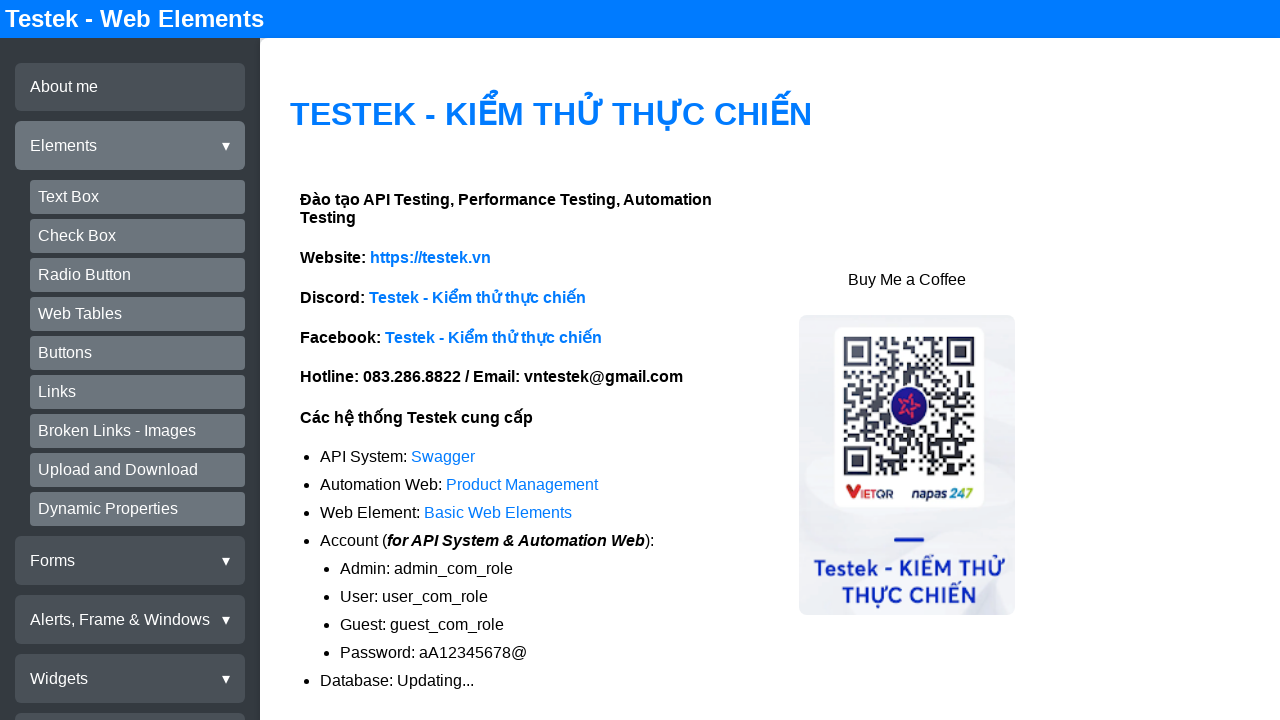

Verified Dynamic Properties submenu element is present
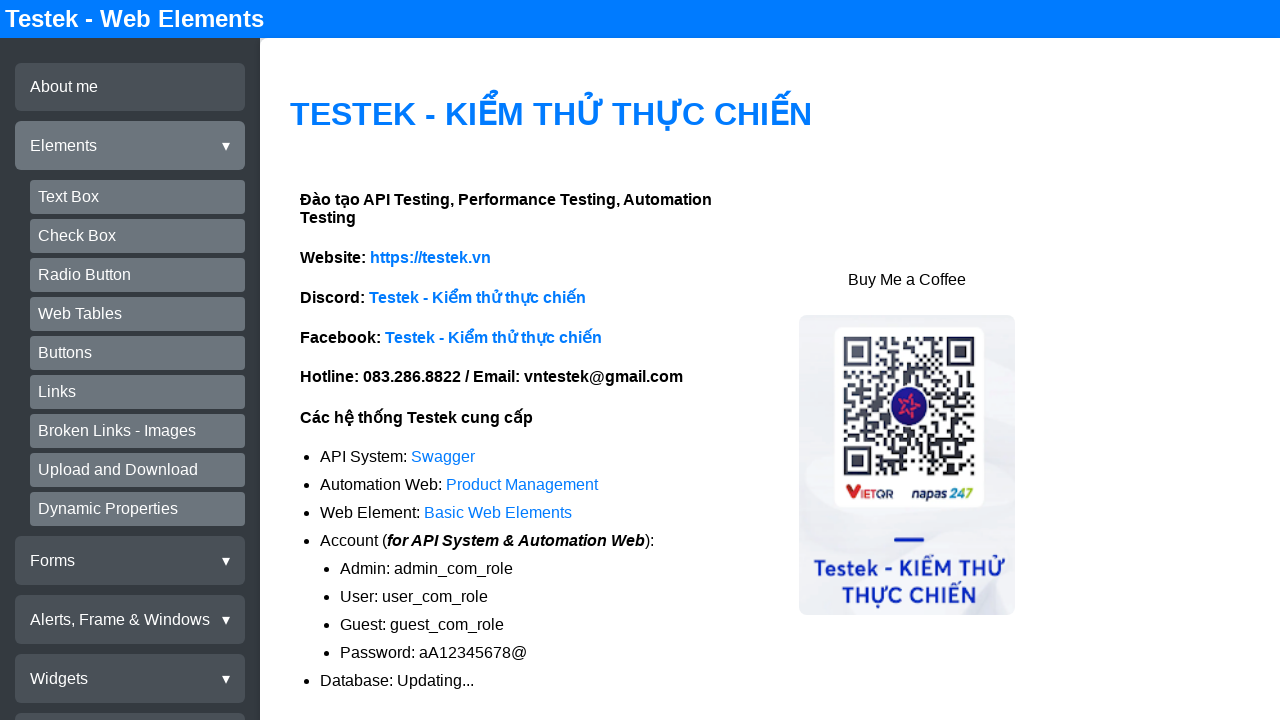

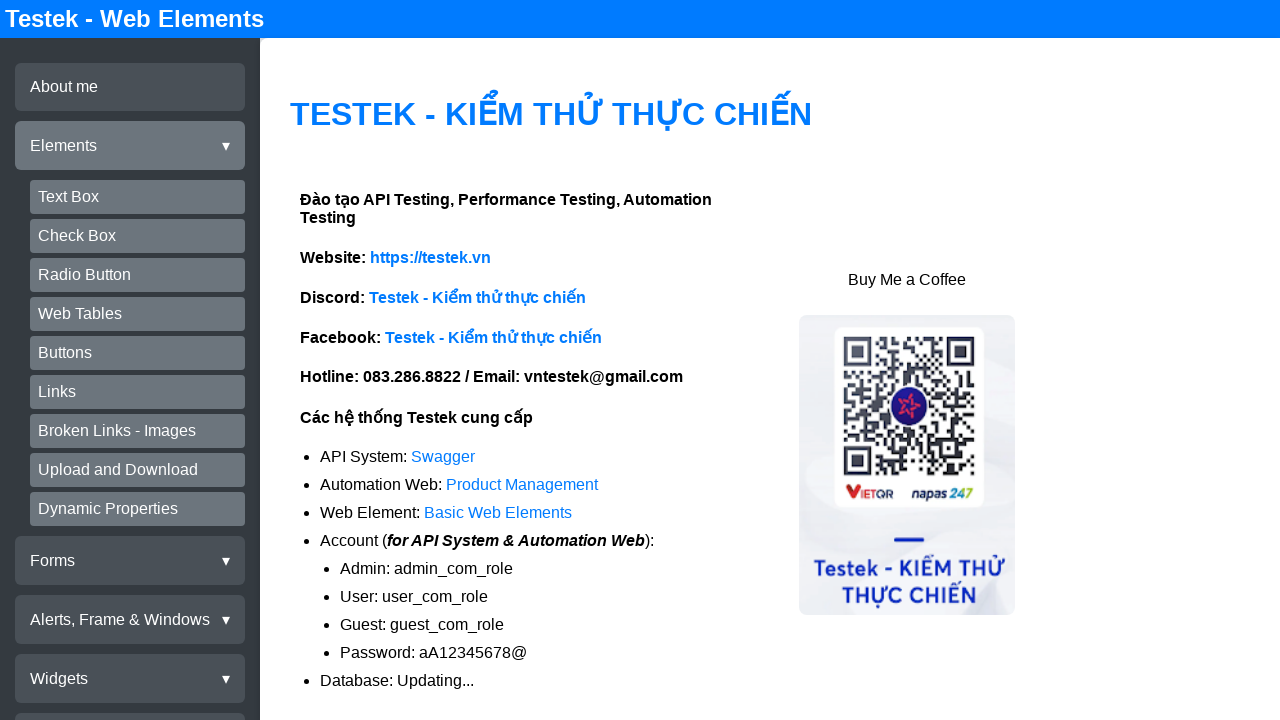